Tests link navigation on DemoQA links page by clicking on 'Moved' link, 'Home' link, and another Home link with specific XPath

Starting URL: https://demoqa.com/links

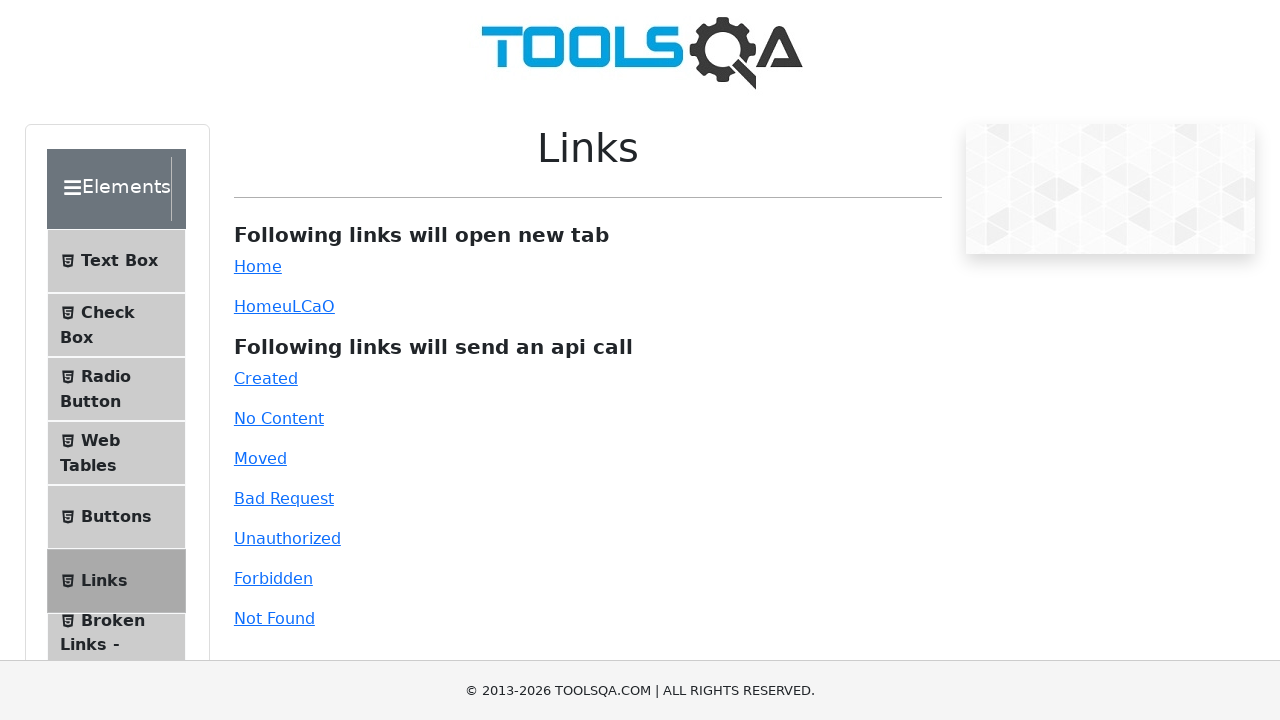

Clicked on 'Moved' link at (260, 458) on a:text('Moved')
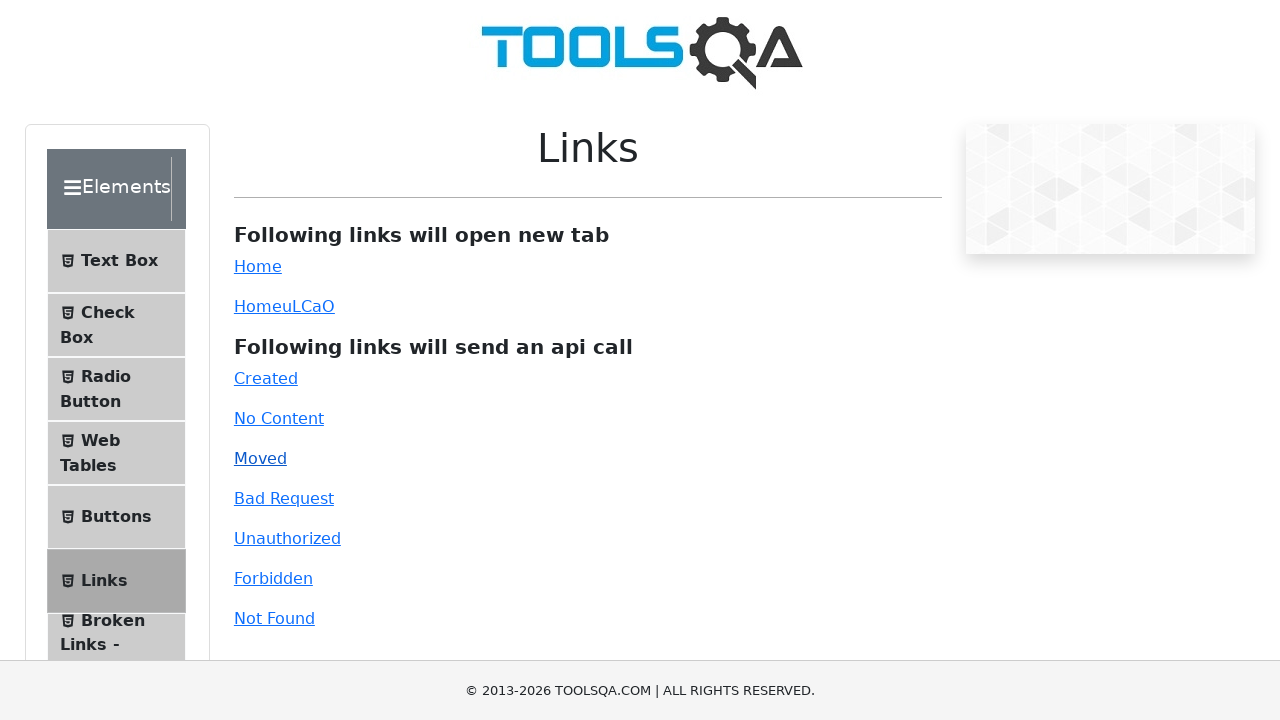

Waited 2 seconds for page to process
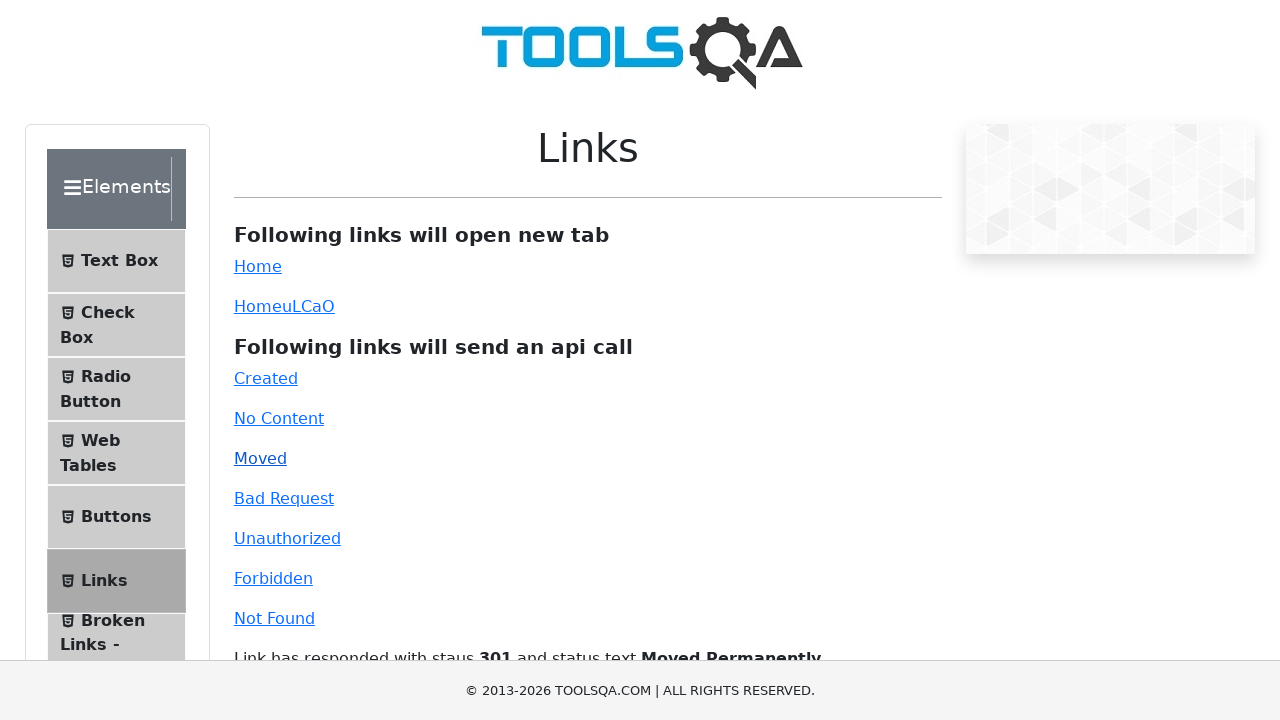

Clicked on 'Home' link at (258, 266) on a:text('Home')
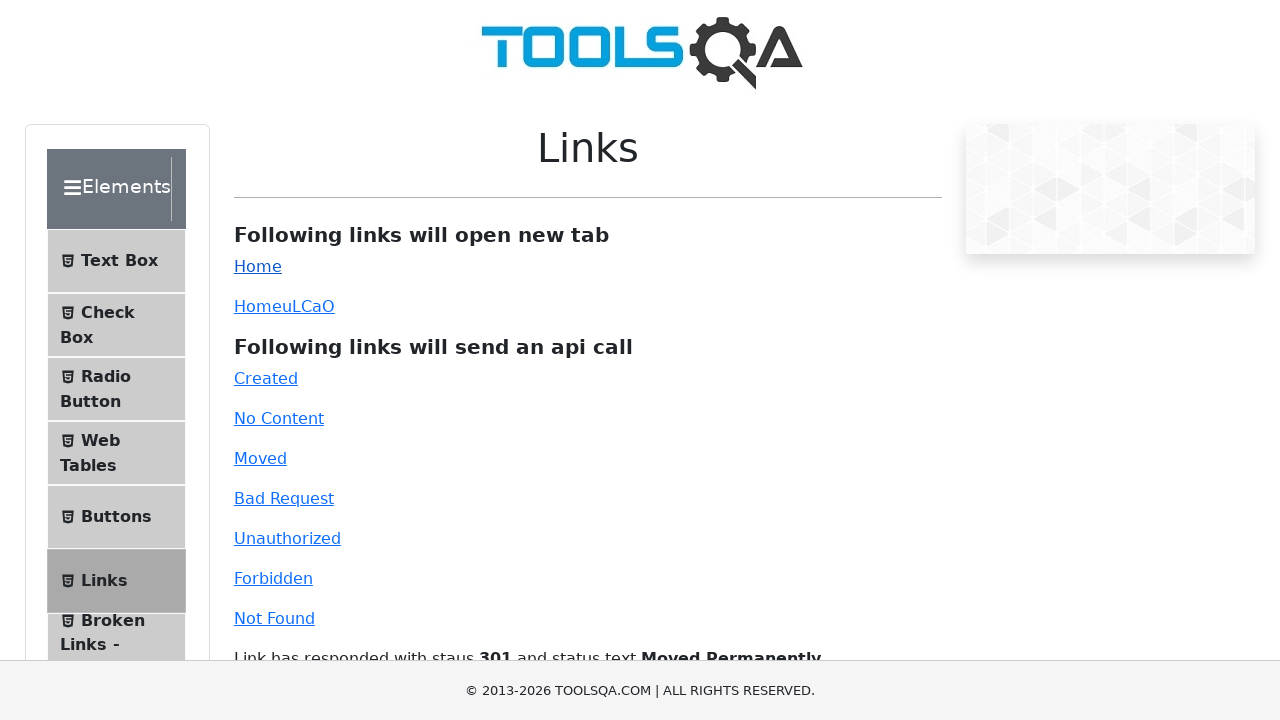

Waited 2 seconds for page to process
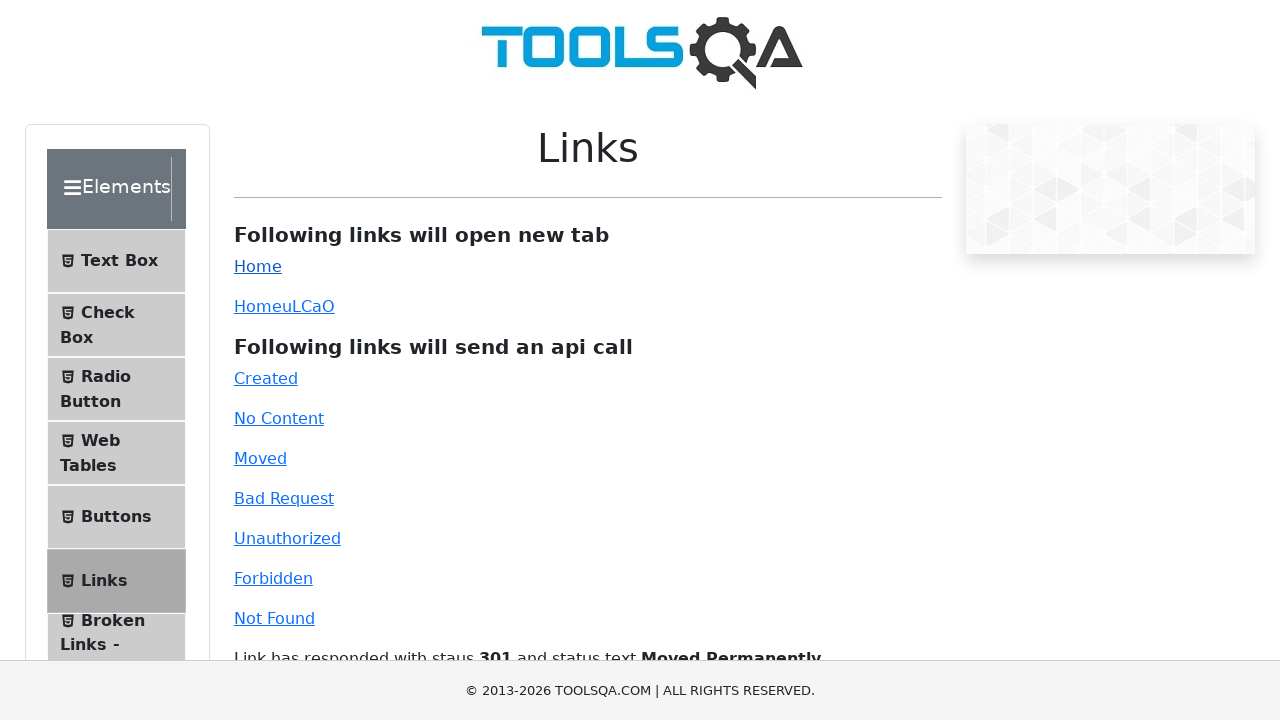

Clicked on the second Home link with XPath selector at (258, 306) on xpath=//a[text()='Home']/parent::p//following-sibling::p/a[text()='Home']
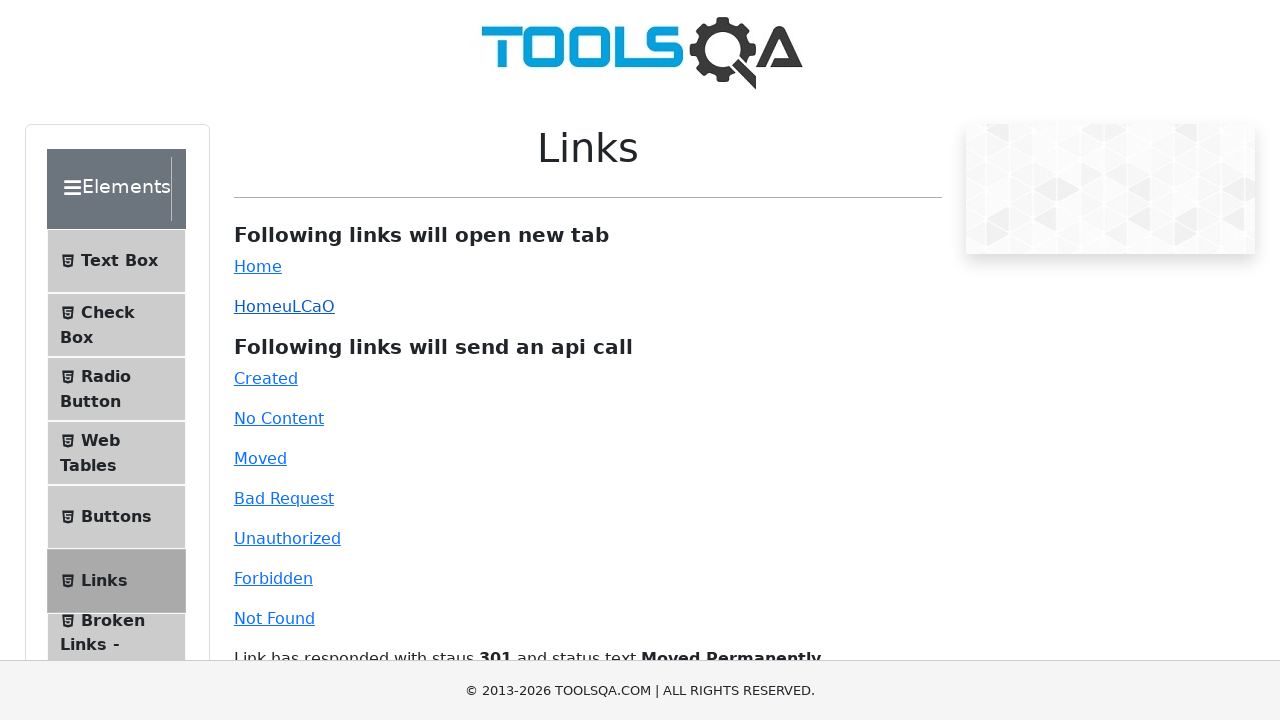

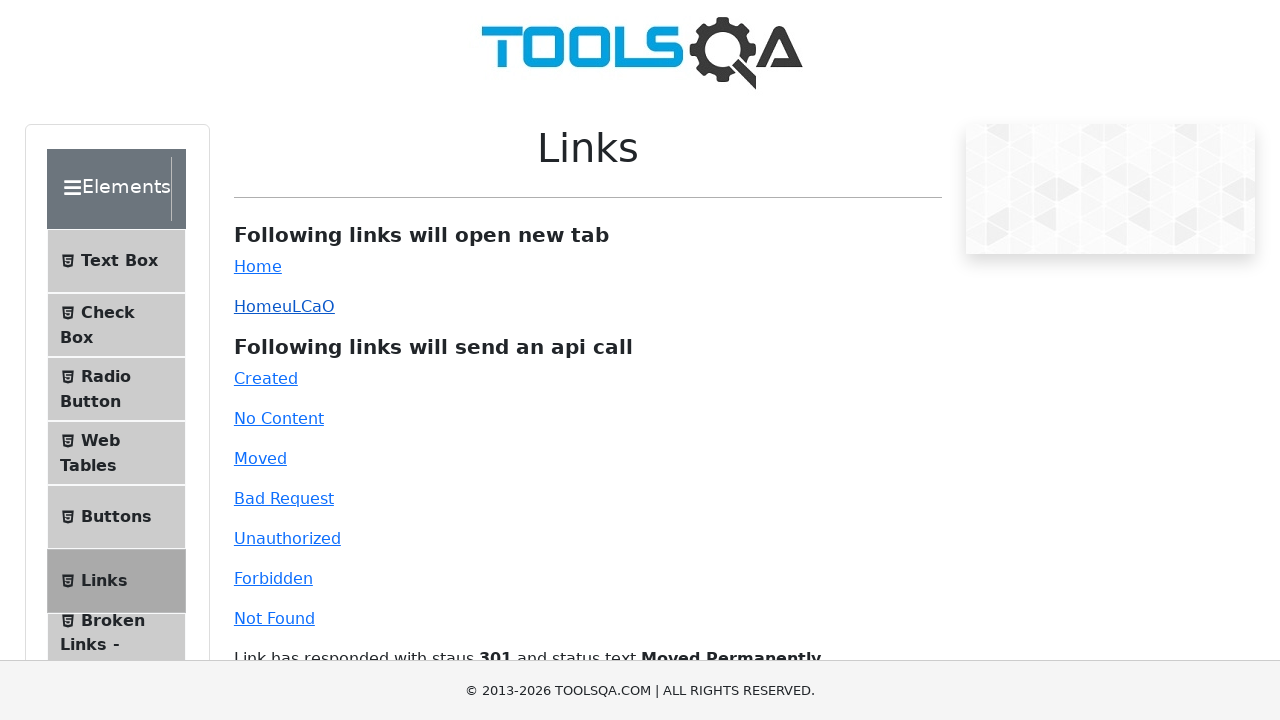